Tests radio button functionality on a demo registration page by clicking a radio option and verifying it becomes selected

Starting URL: https://demo.automationtesting.in/Register.html

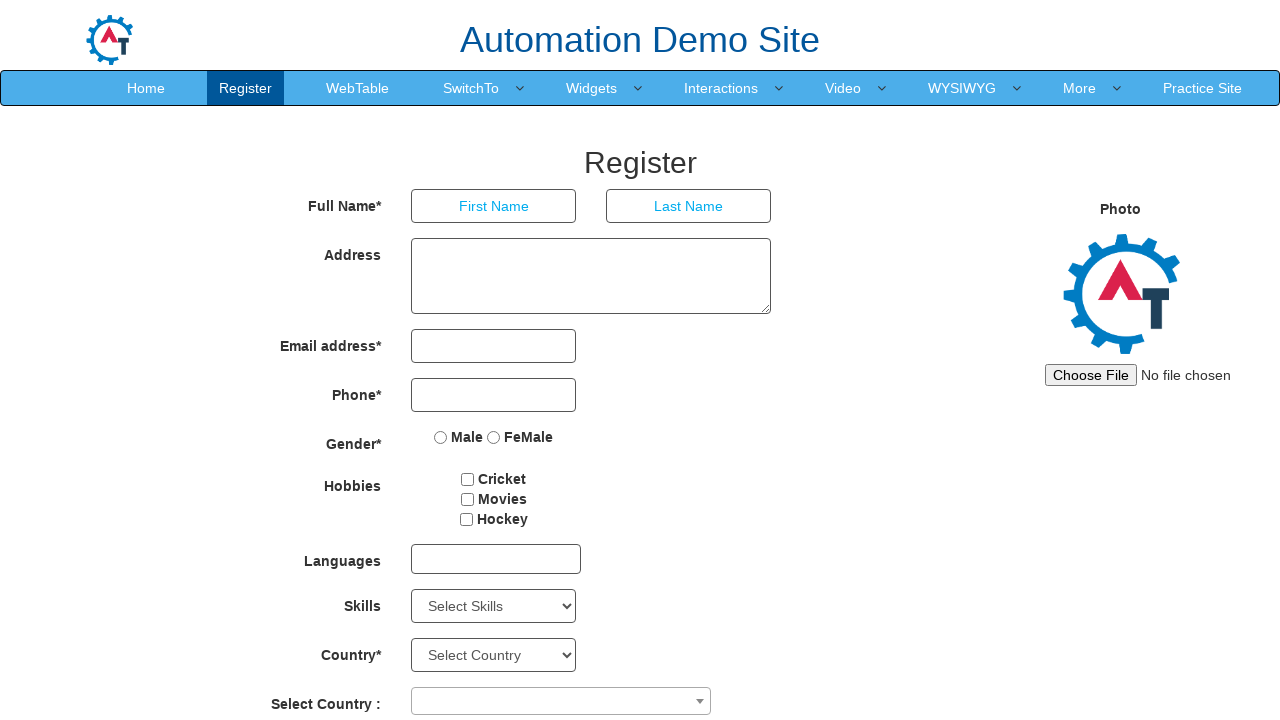

Navigated to registration page
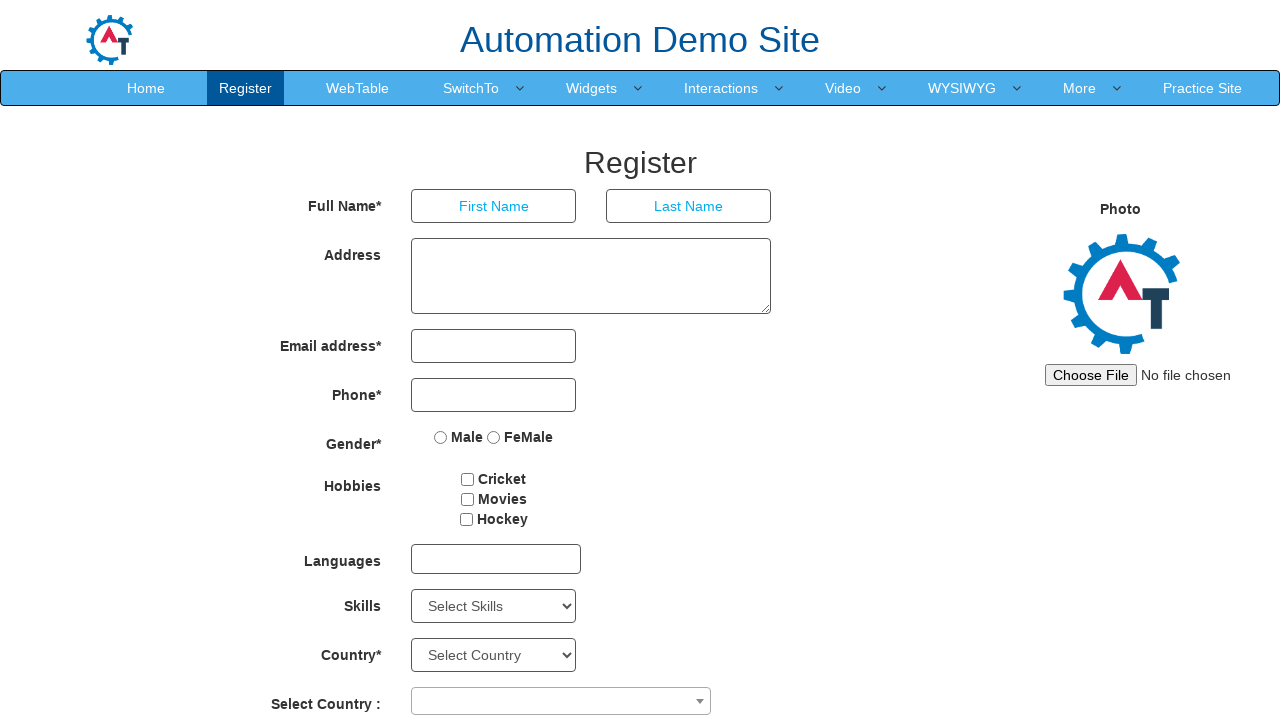

Clicked the first radio button option at (441, 437) on input[name='radiooptions'] >> nth=0
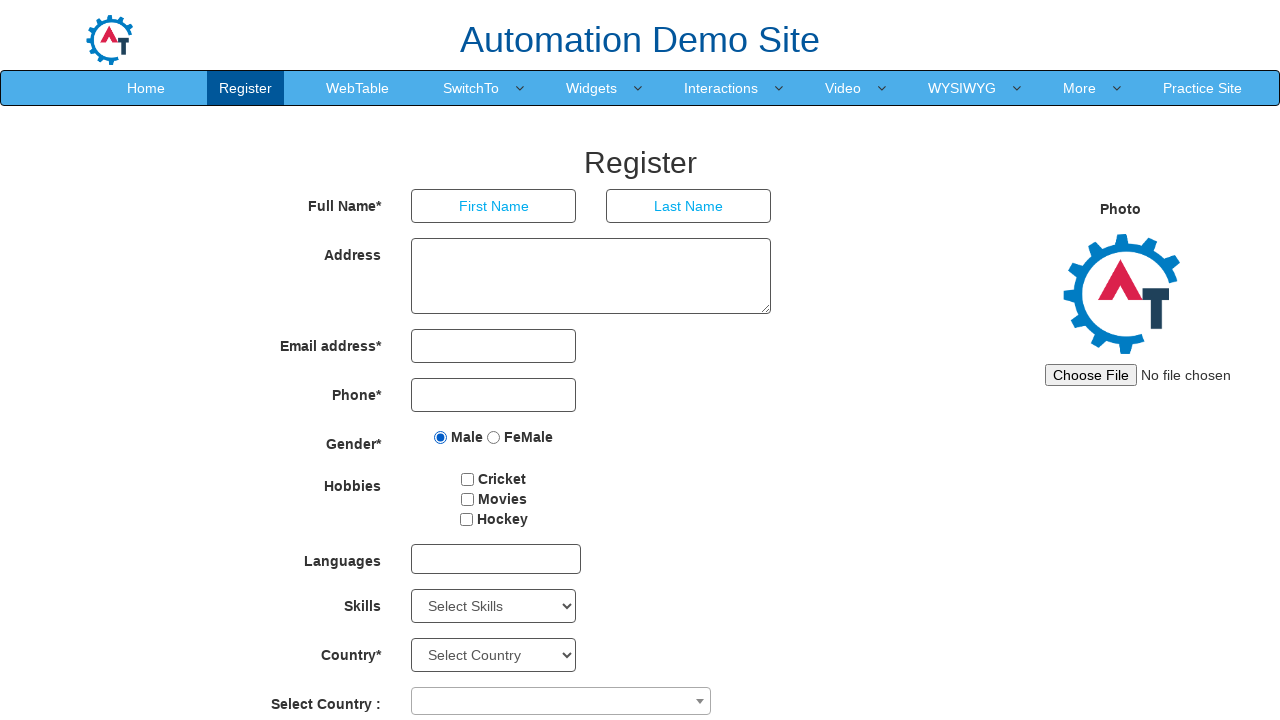

Verified that radio button is selected
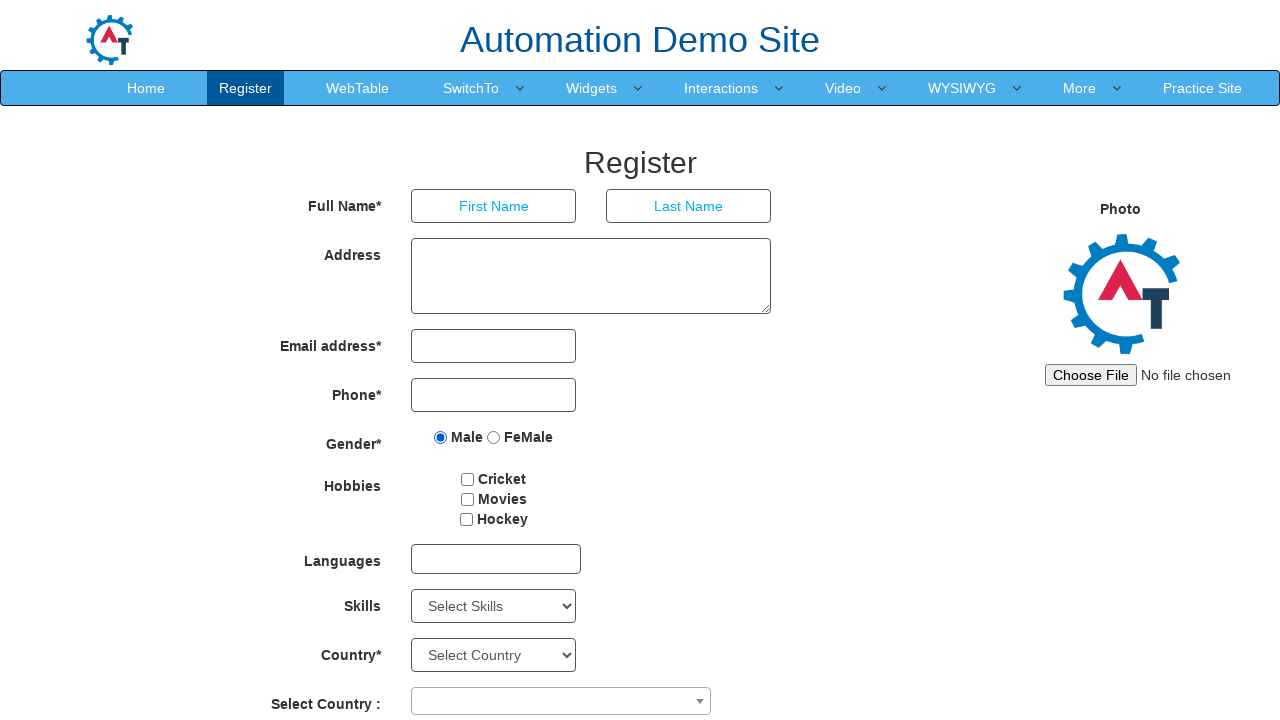

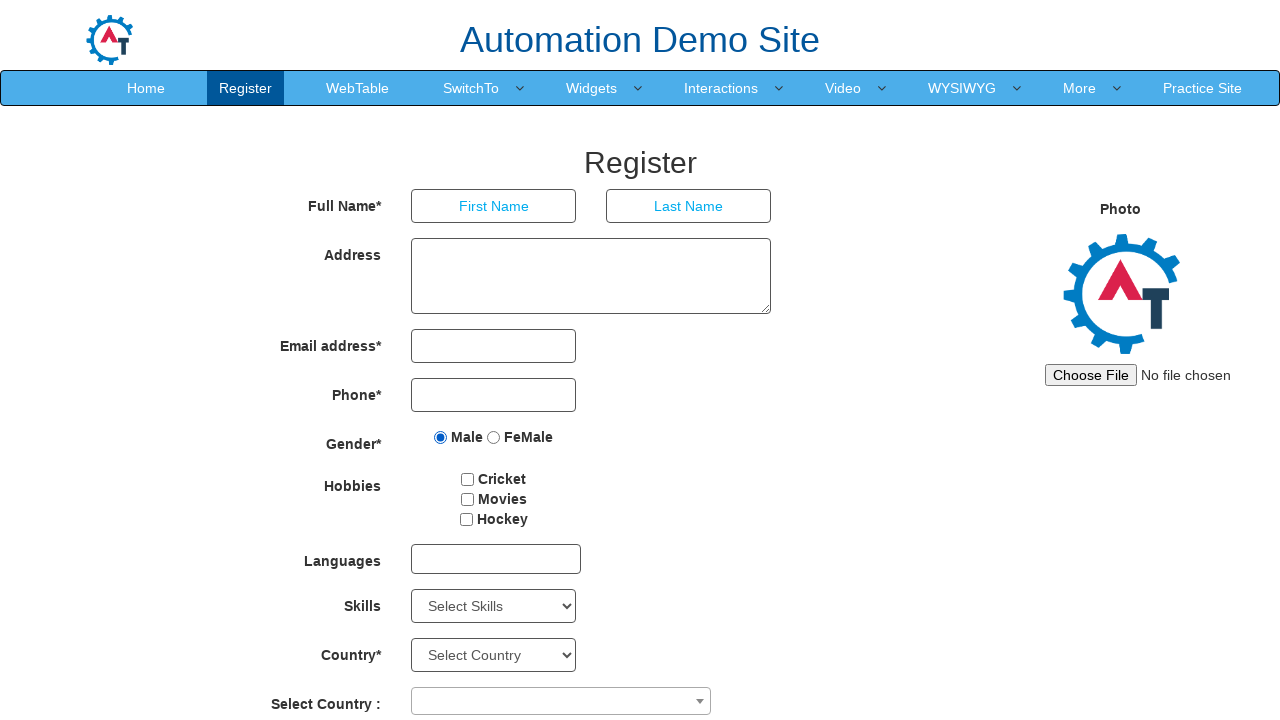